Tests static dropdown selection on a practice website by selecting currency options using three different methods: by index, by visible text, and by value.

Starting URL: https://rahulshettyacademy.com/dropdownsPractise/

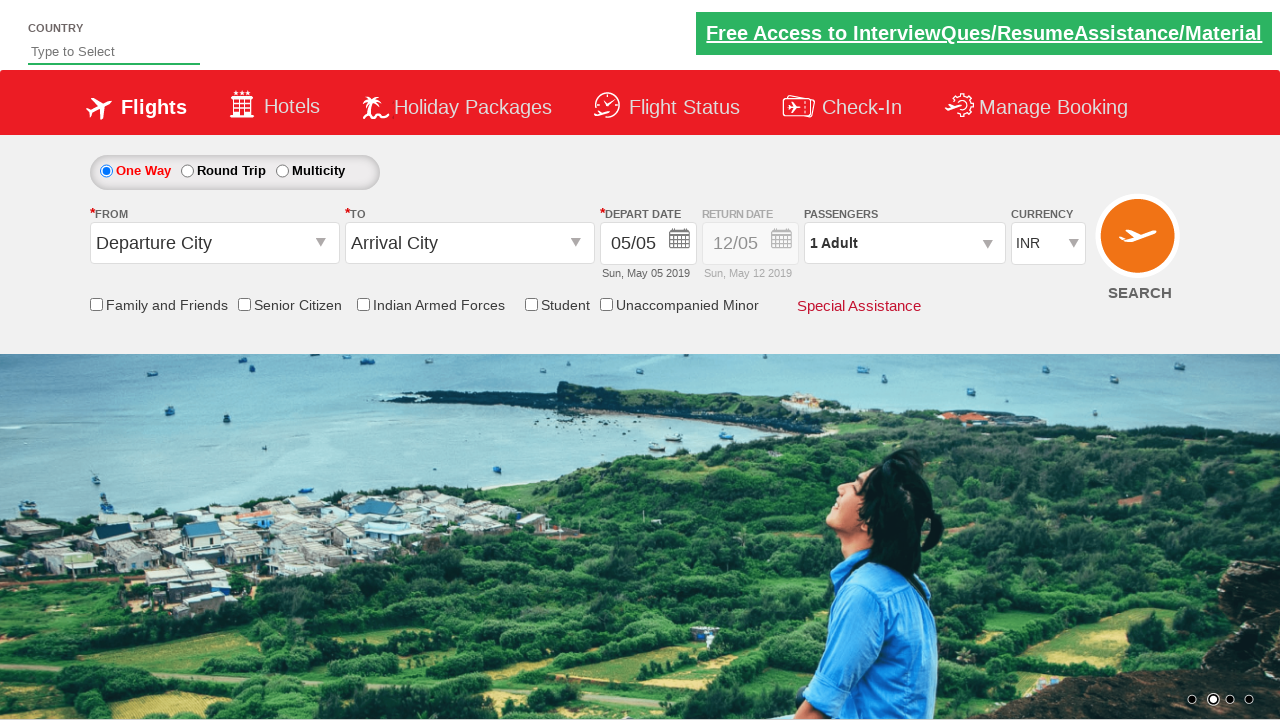

Selected currency dropdown option by index 3 on #ctl00_mainContent_DropDownListCurrency
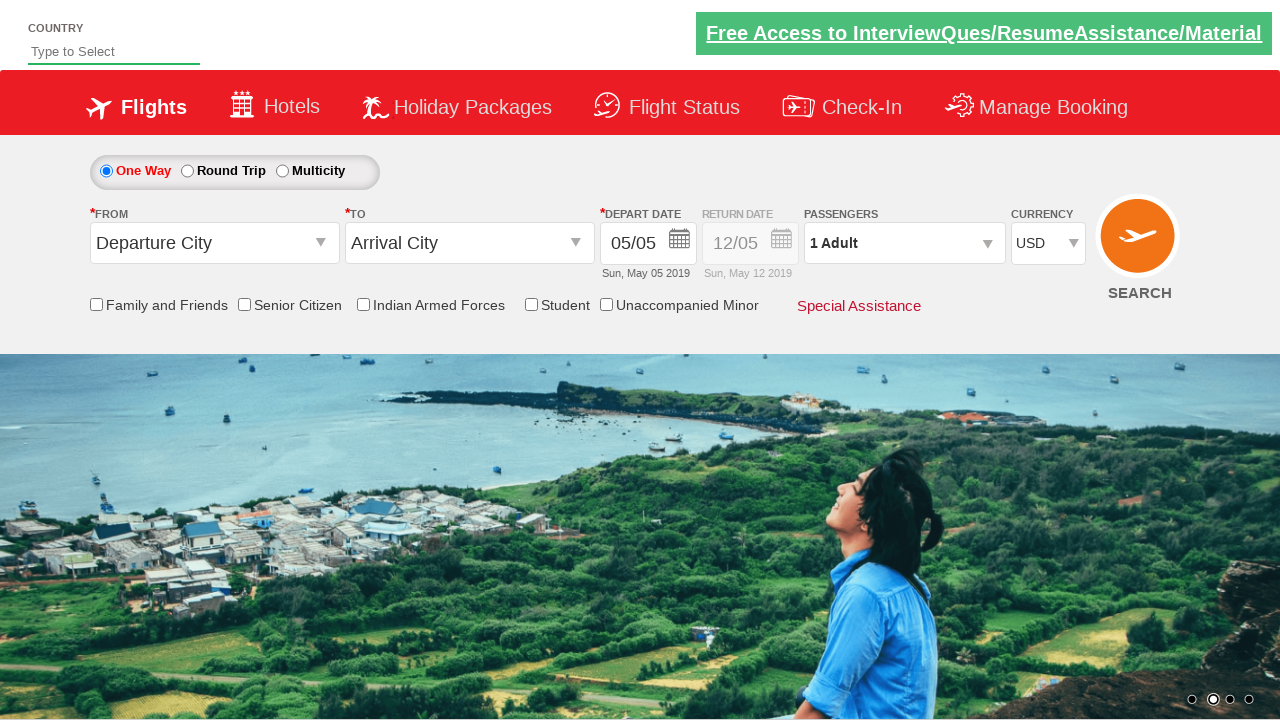

Selected currency 'AED' by visible text on #ctl00_mainContent_DropDownListCurrency
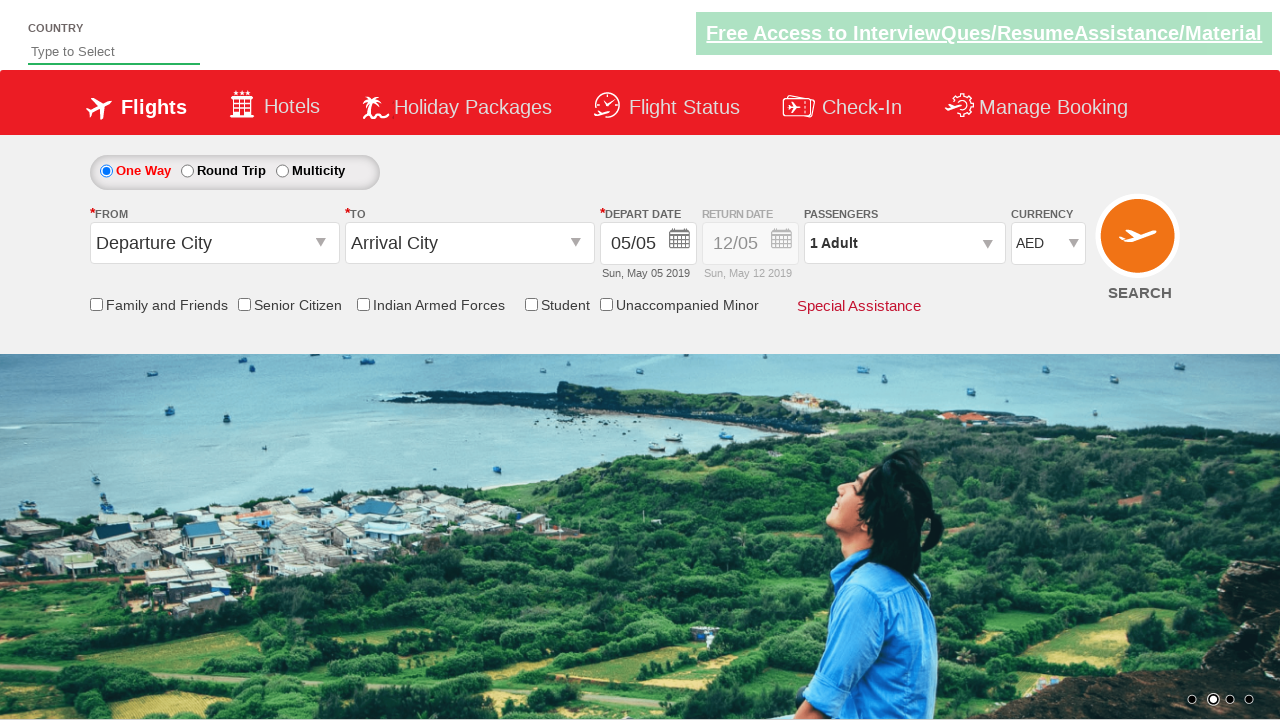

Selected currency 'INR' by value on #ctl00_mainContent_DropDownListCurrency
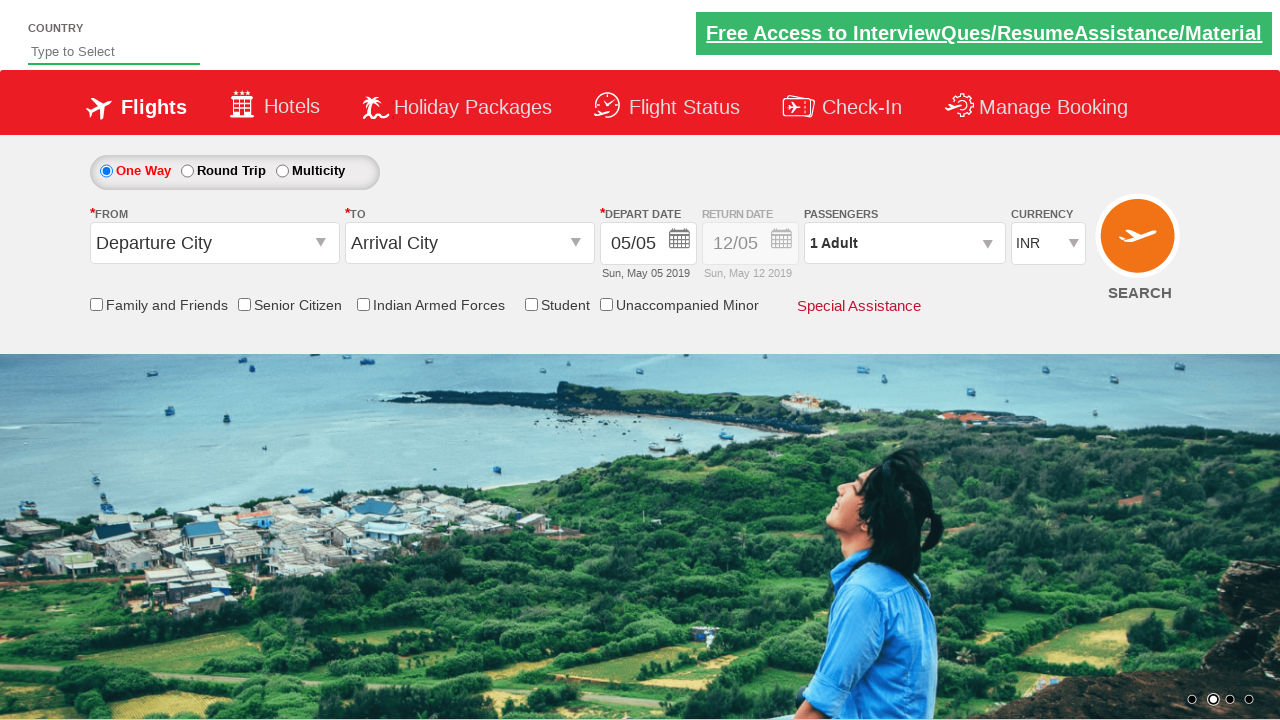

Waited 500ms to confirm final currency selection
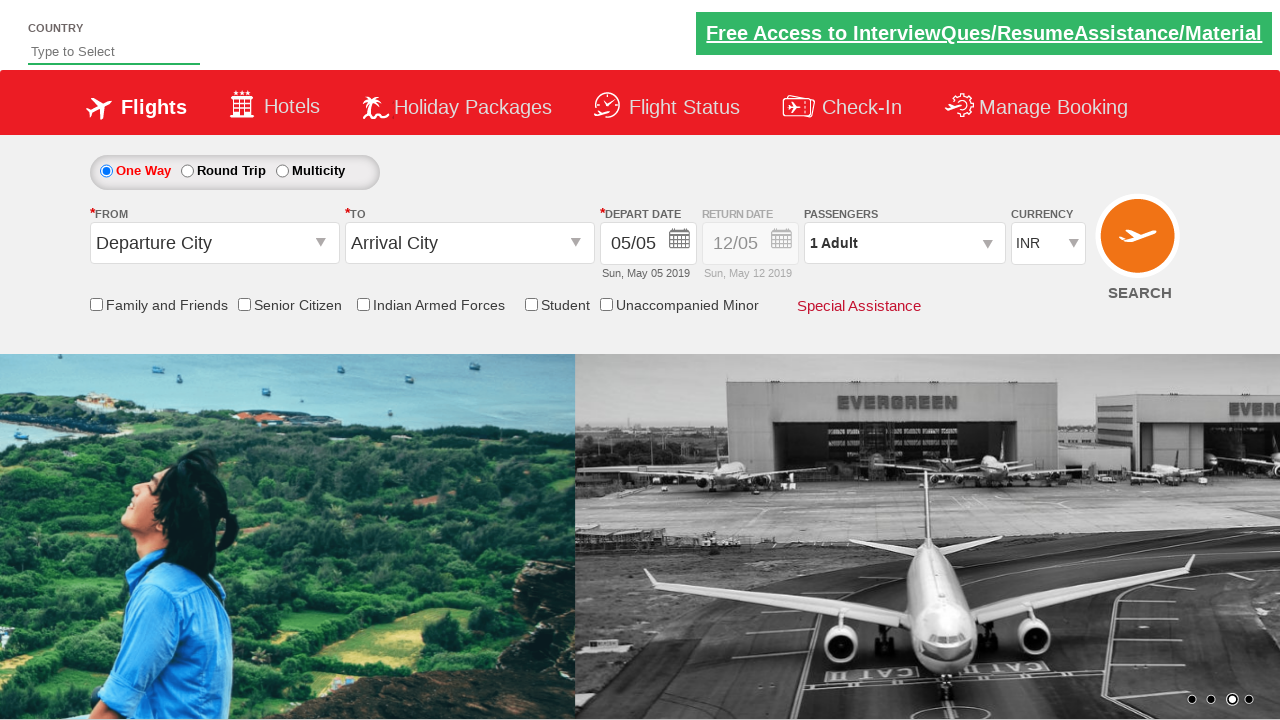

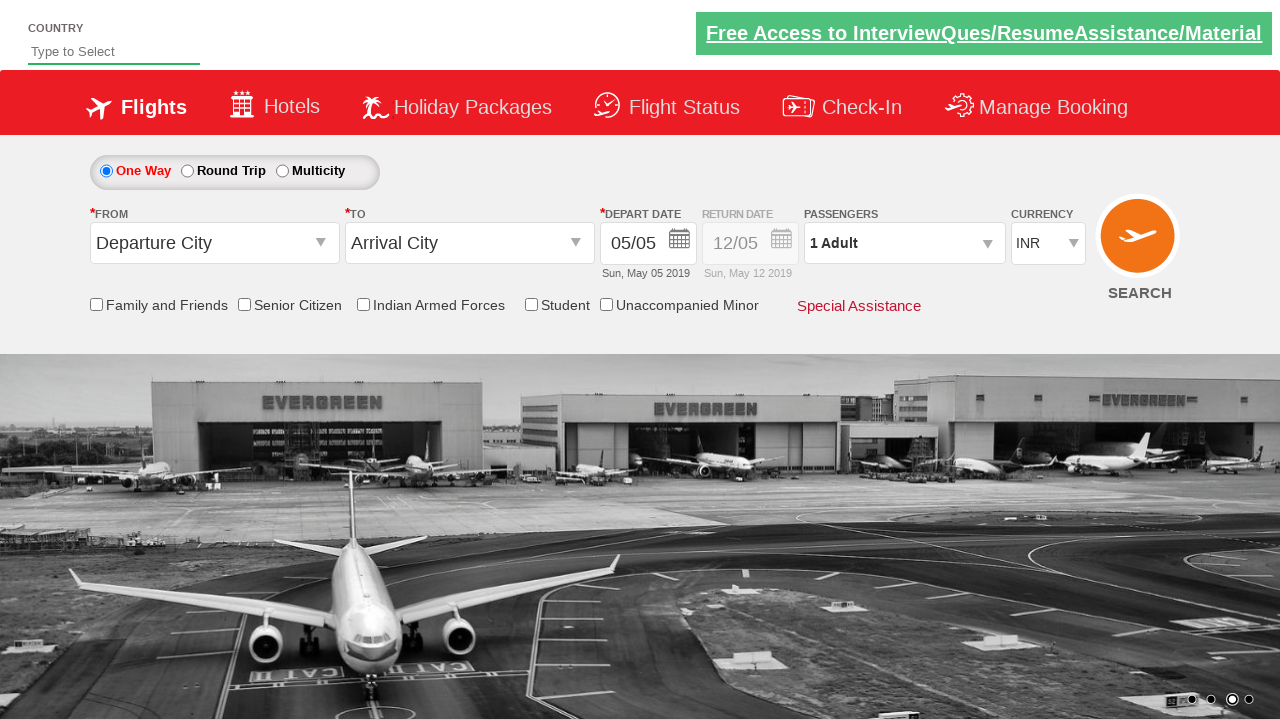